Tests user sign-up with unique credentials by clicking sign up, entering username and password, and verifying the success alert message

Starting URL: https://www.demoblaze.com/

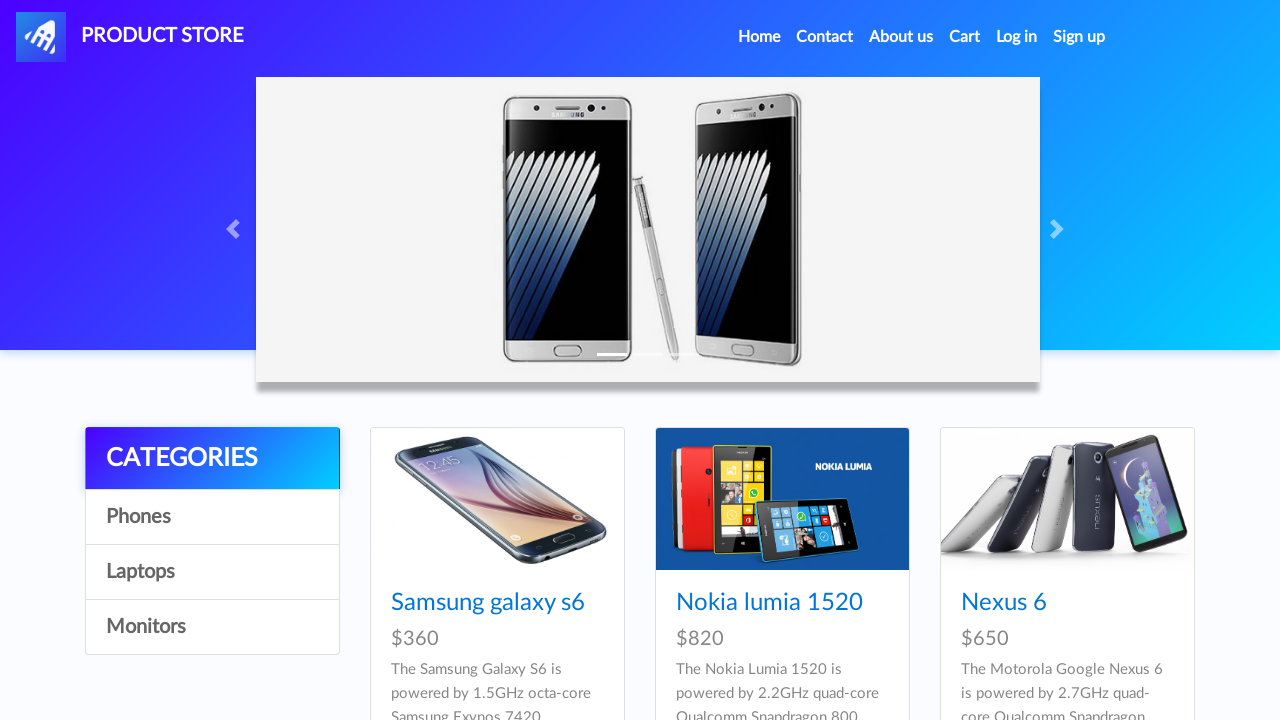

Clicked Sign Up link in navbar at (1079, 37) on #signin2
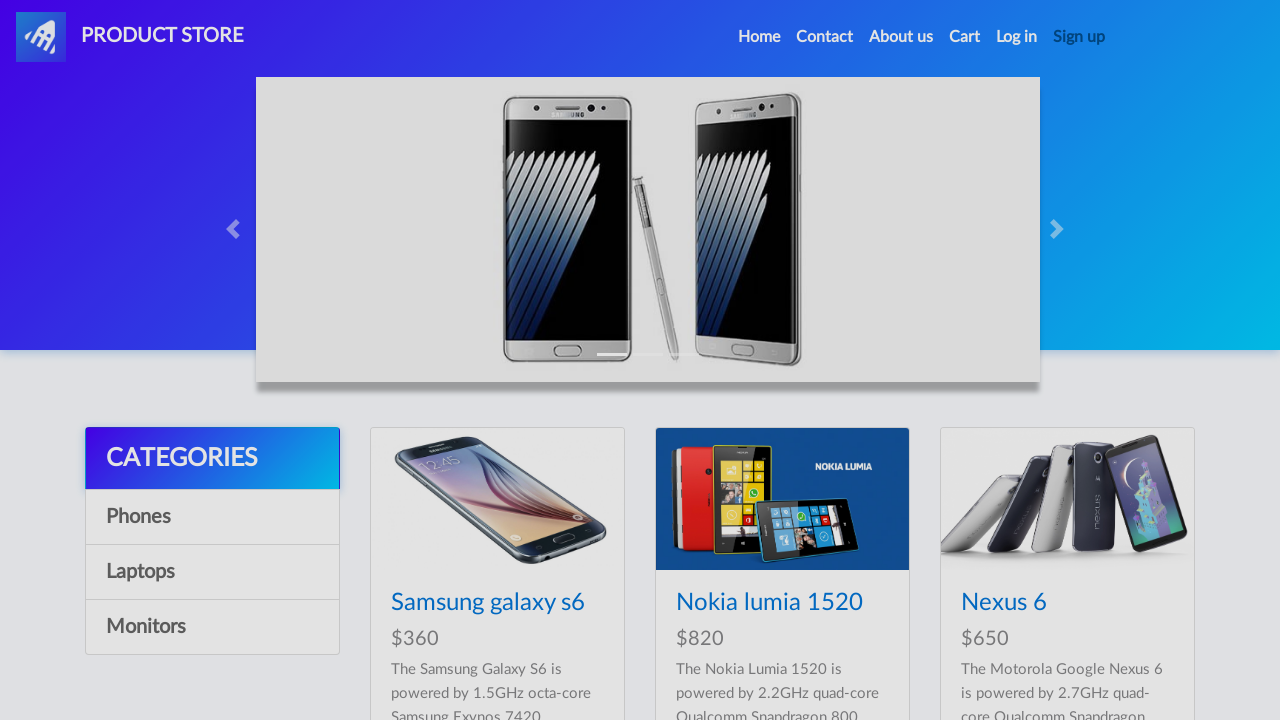

Sign Up modal appeared and is visible
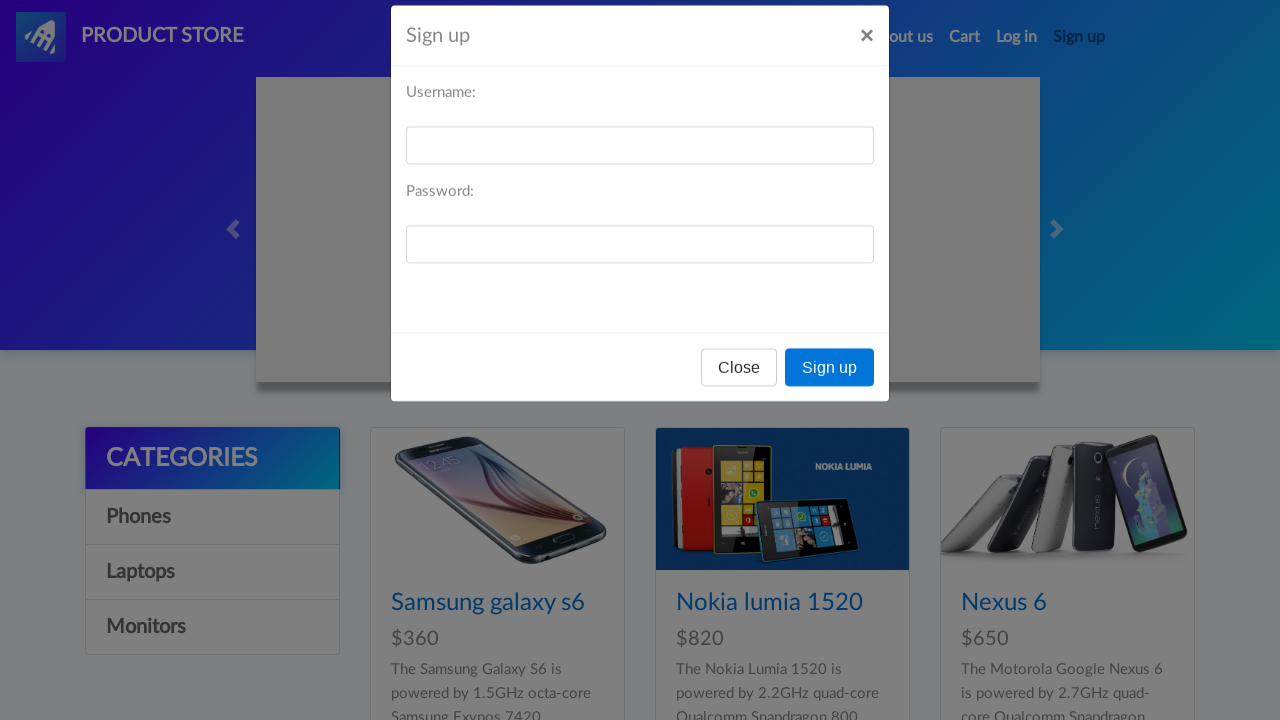

Entered username 'testuser7842' in username field on #sign-username
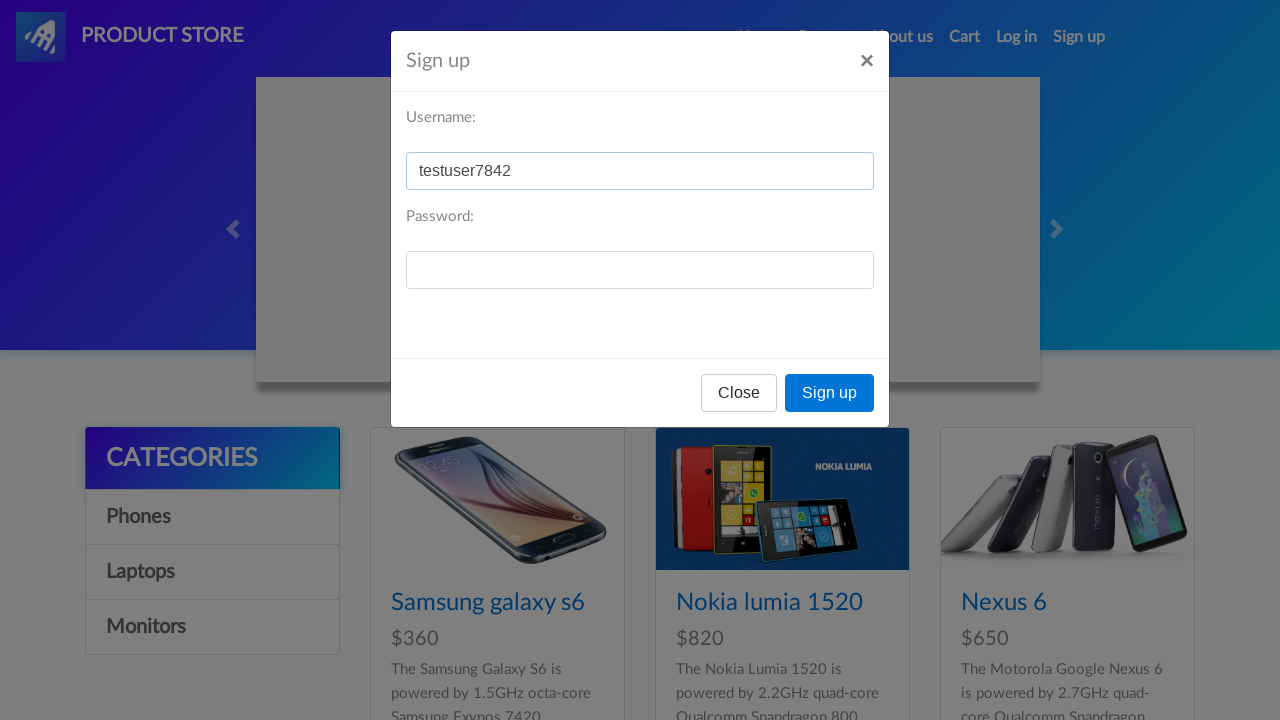

Entered password 'Password123' in password field on #sign-password
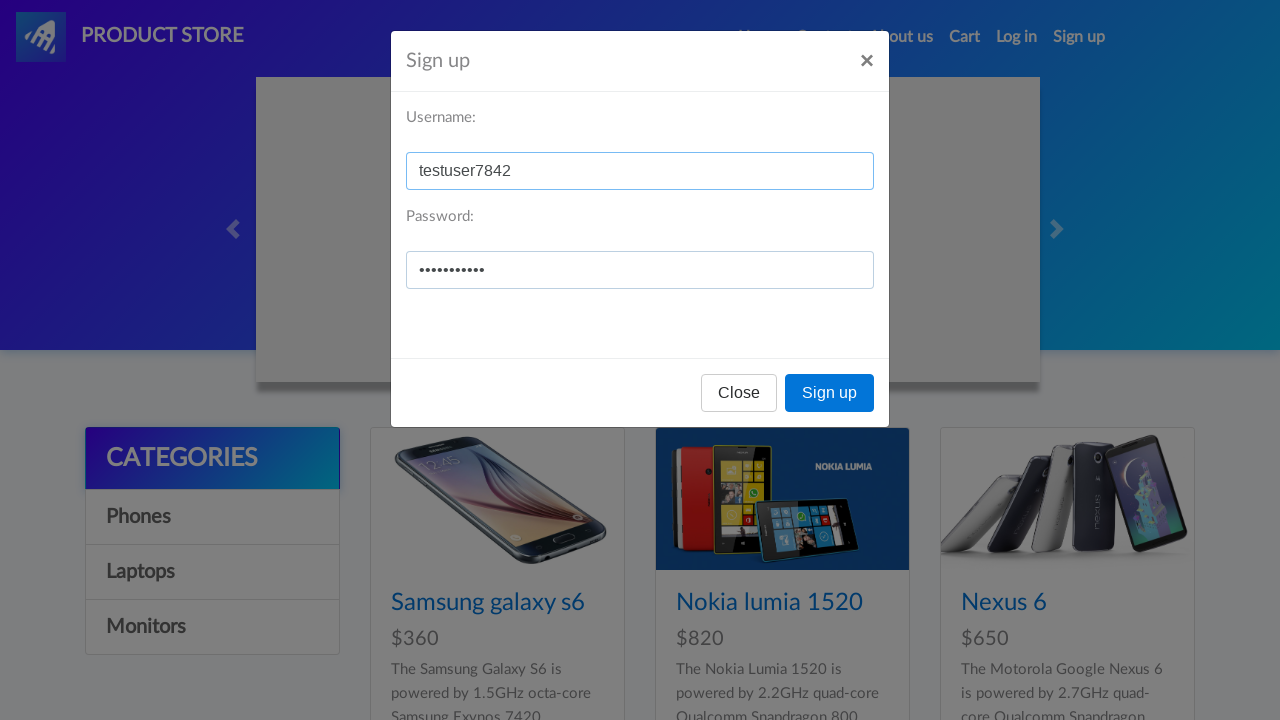

Clicked Sign Up button to submit registration at (830, 393) on button[onclick='register()']
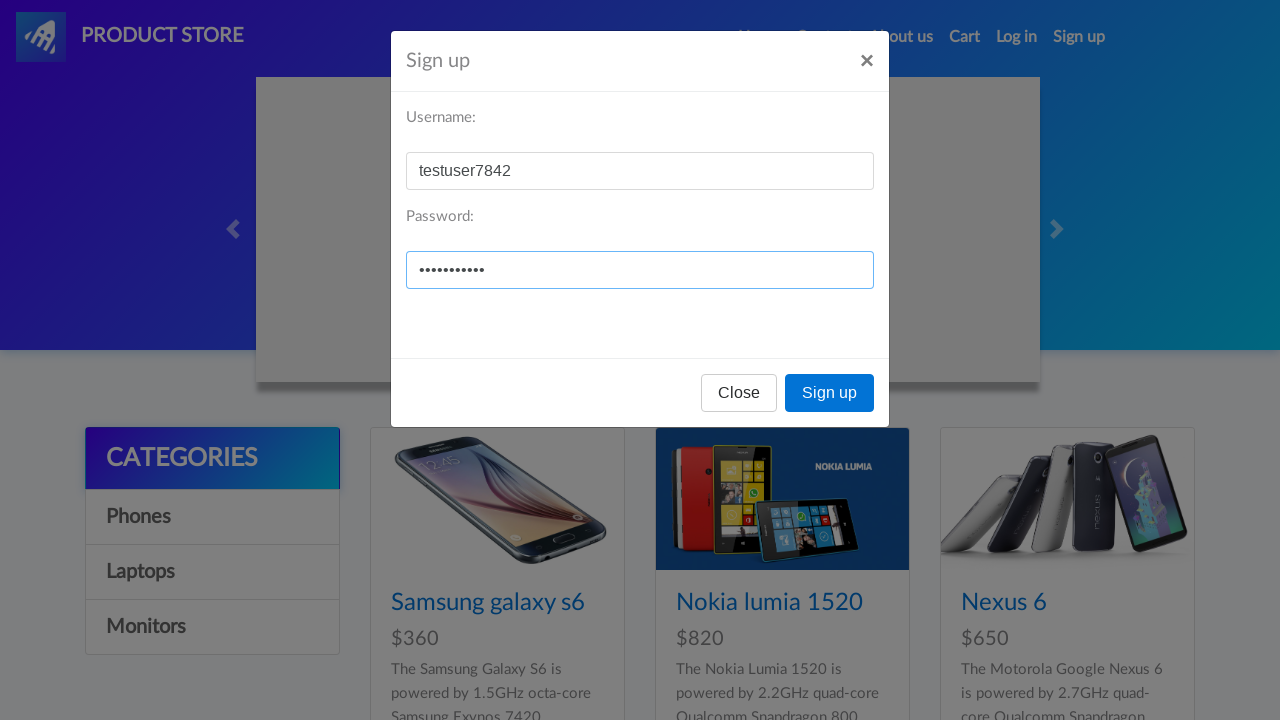

Set up dialog handler to accept alerts
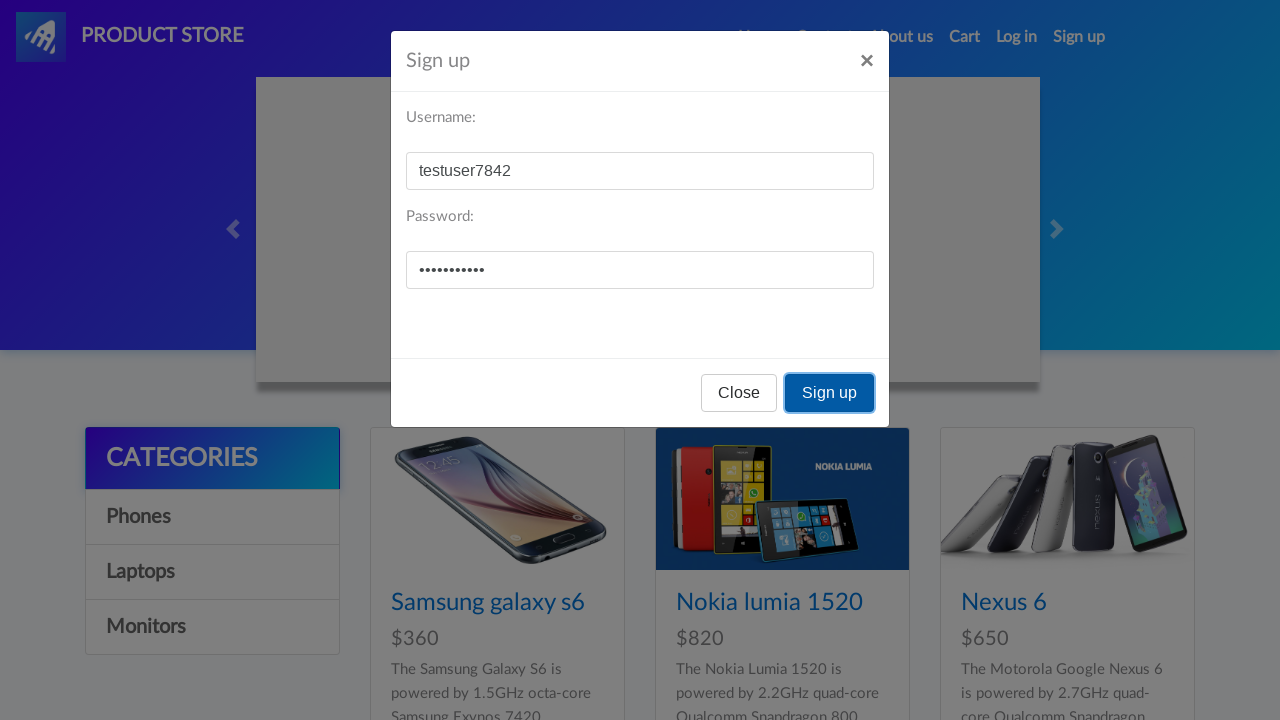

Waited 1000ms for success alert and processing
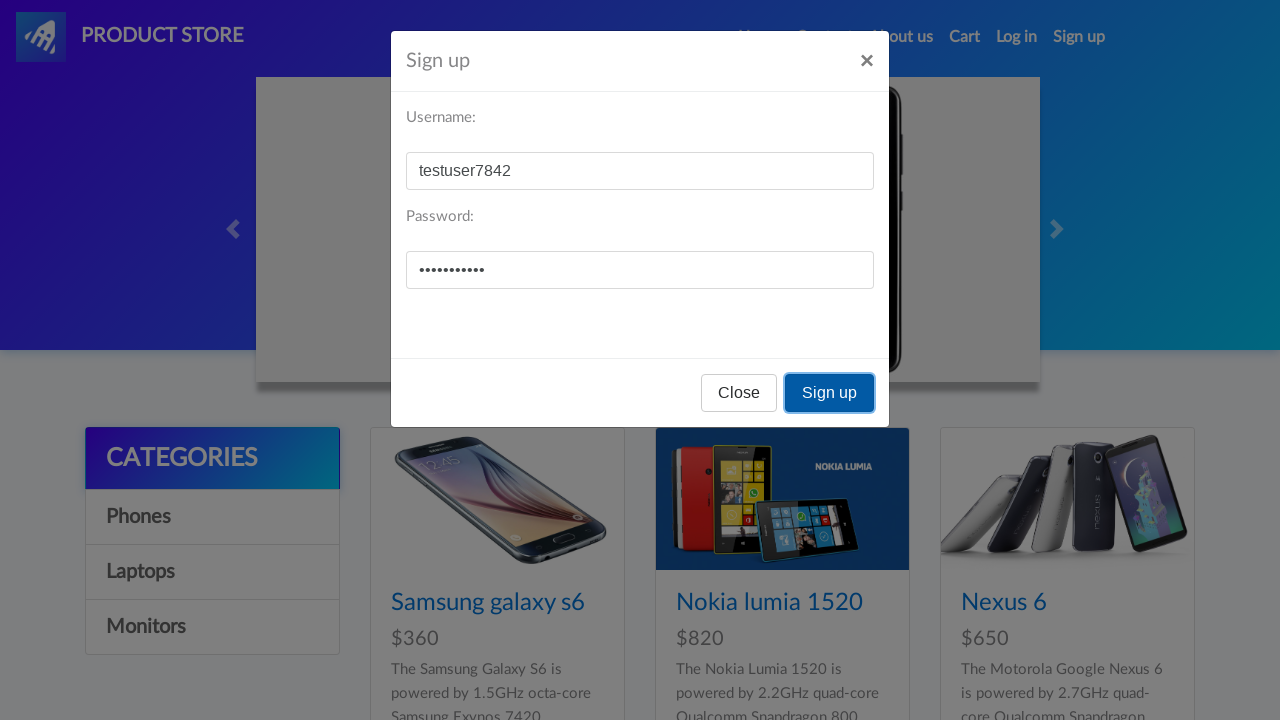

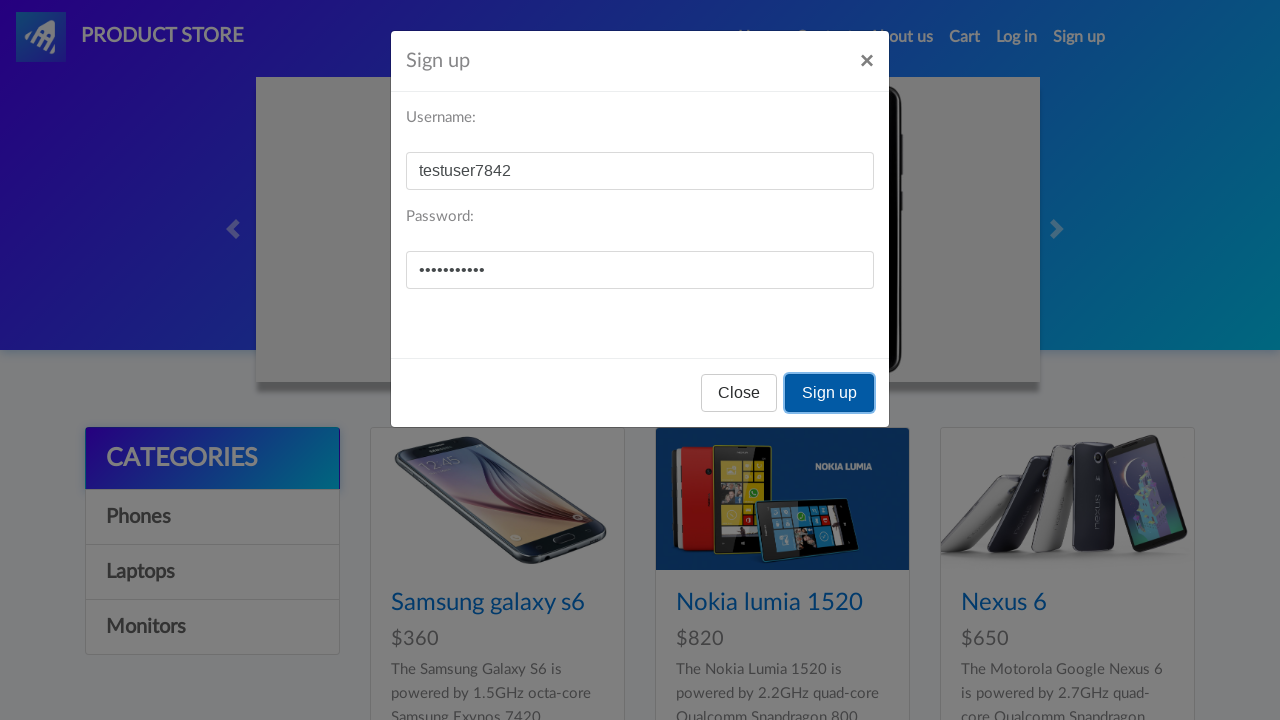